Tests applying multiple filters simultaneously (status: available, type: apartment, trade: sale) to verify combined filter functionality.

Starting URL: https://gma3561.github.io/The-realty_hasia/

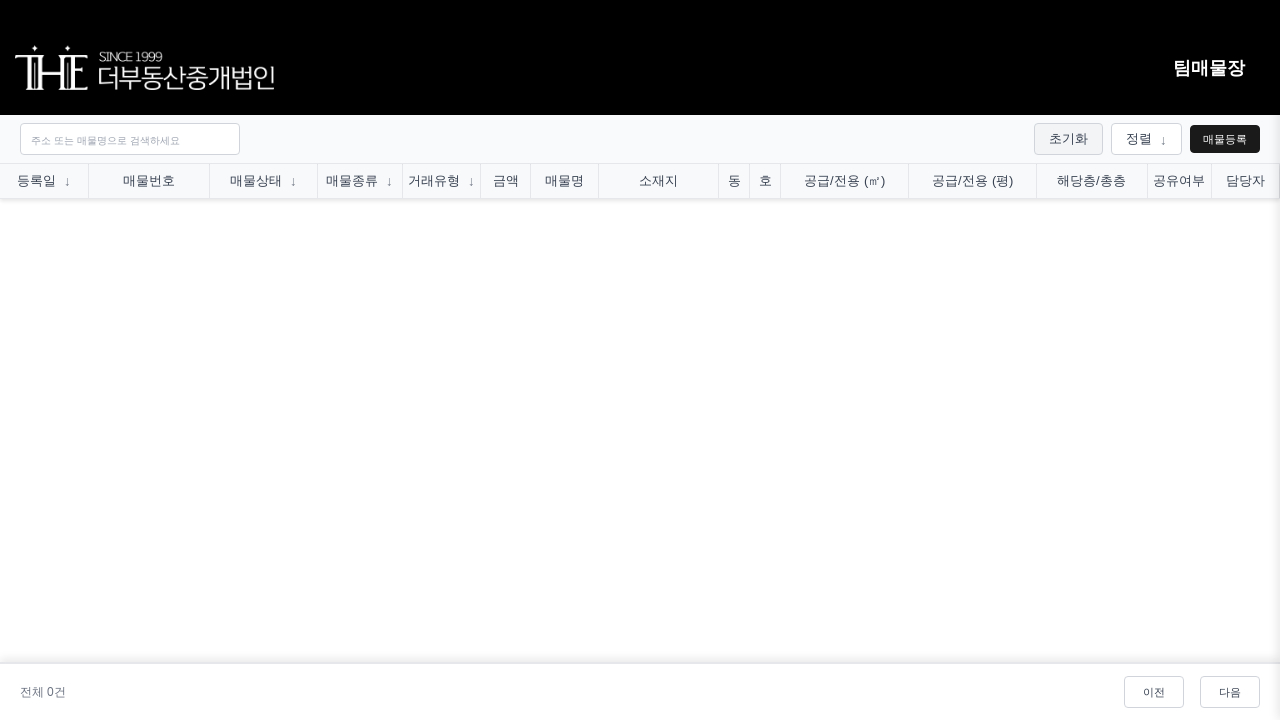

Data table loaded successfully
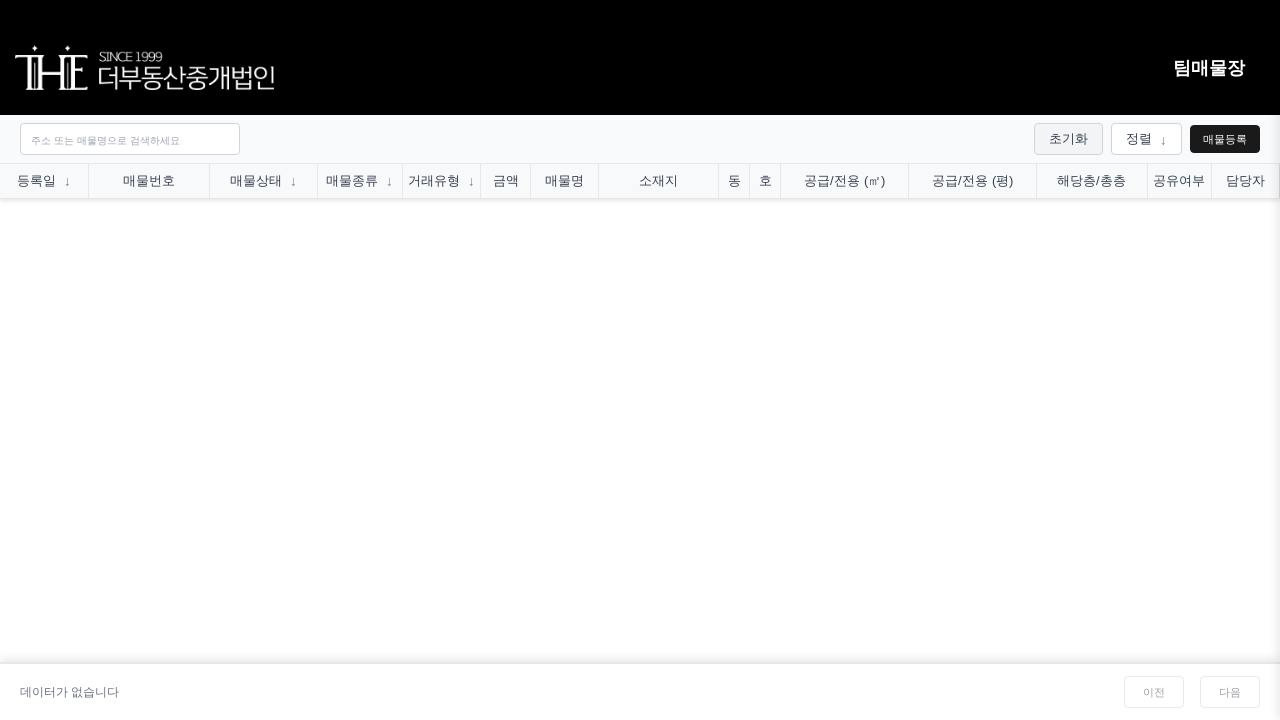

Clicked '매물상태' (status) header to open filter menu at (263, 181) on th:has-text("매물상태")
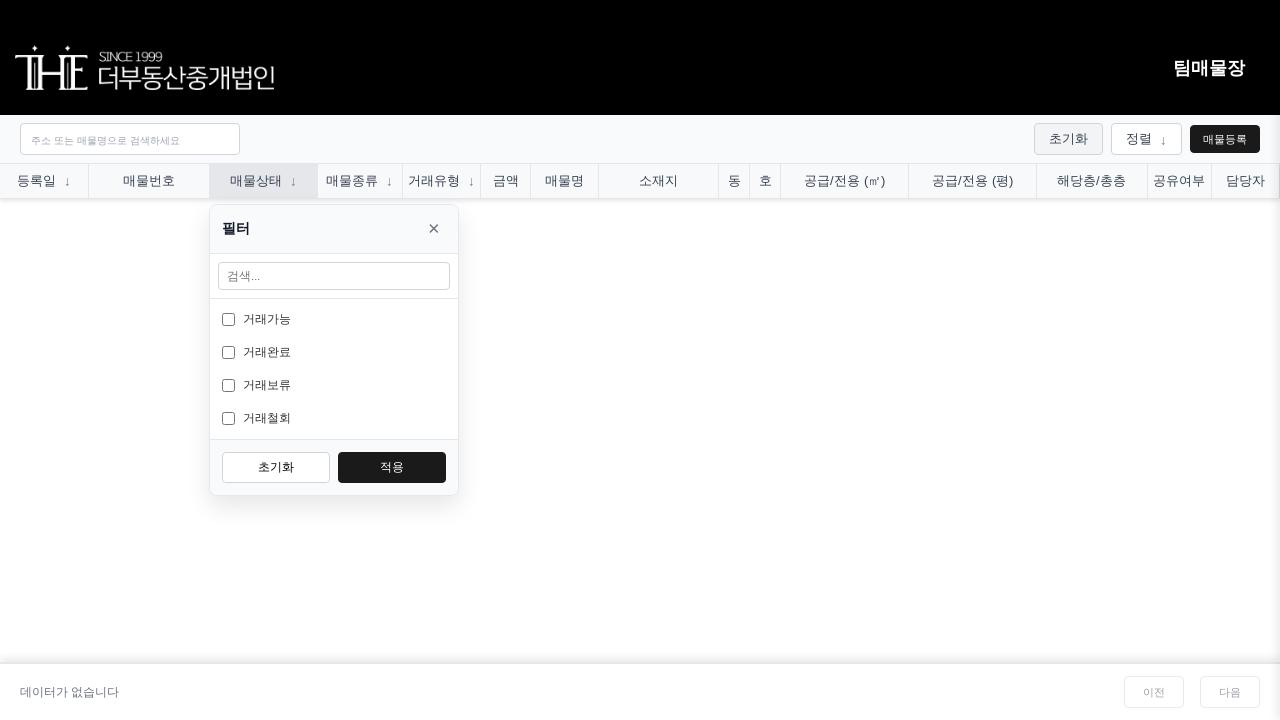

Waited for filter menu animation
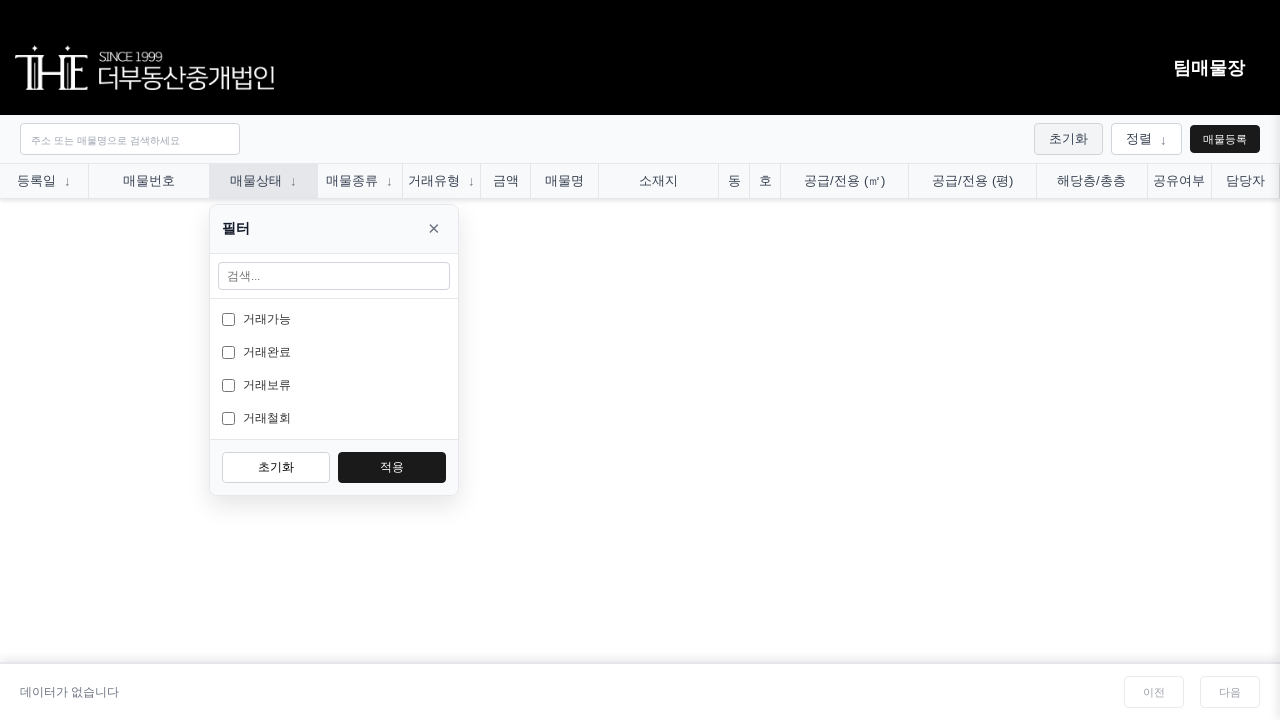

Selected '거래가능' (available) status filter option at (345, 319) on #filterMenu, .filter-menu >> text="거래가능"
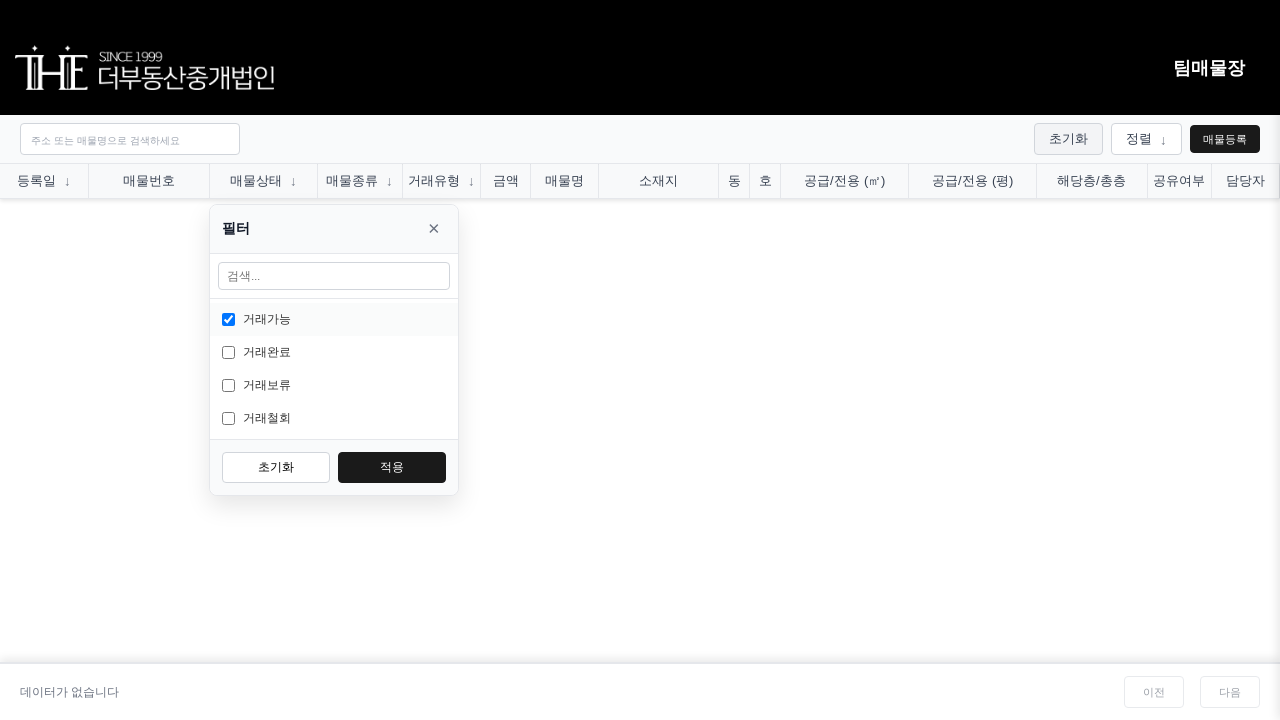

Clicked '적용' (apply) button to apply status filter at (392, 467) on #filterMenu, .filter-menu >> button:has-text("적용")
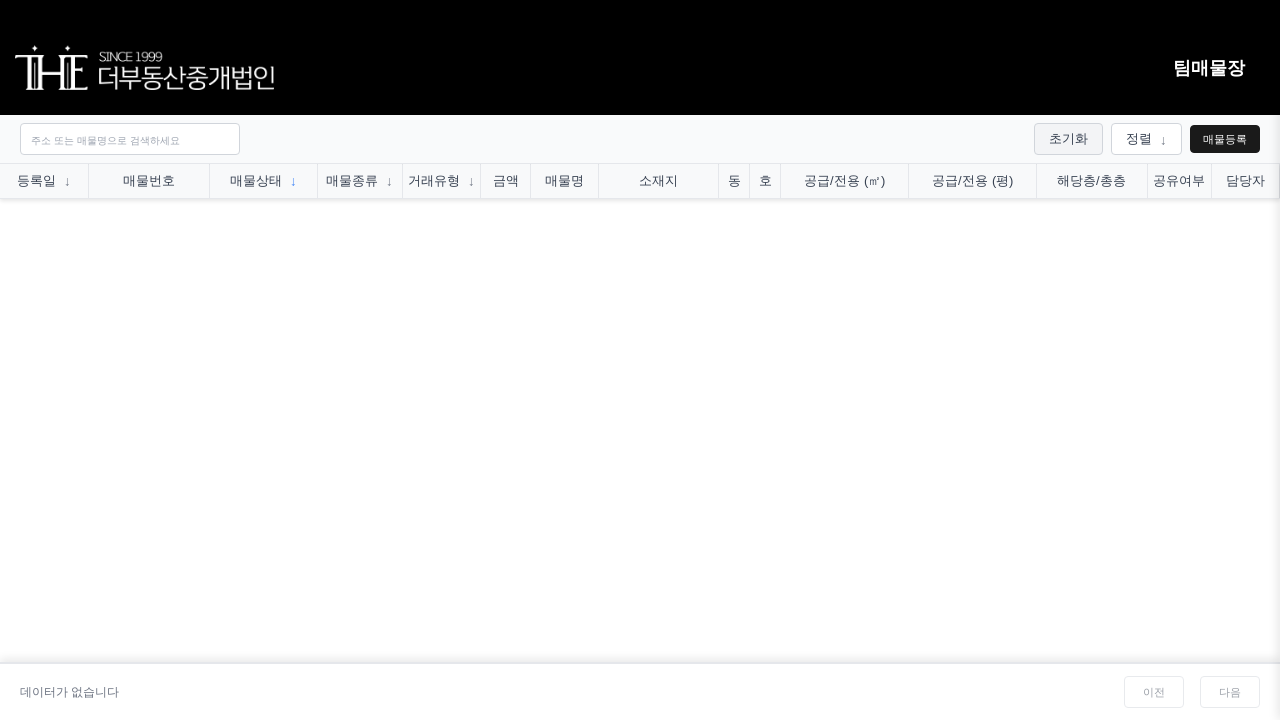

Waited for status filter to be applied
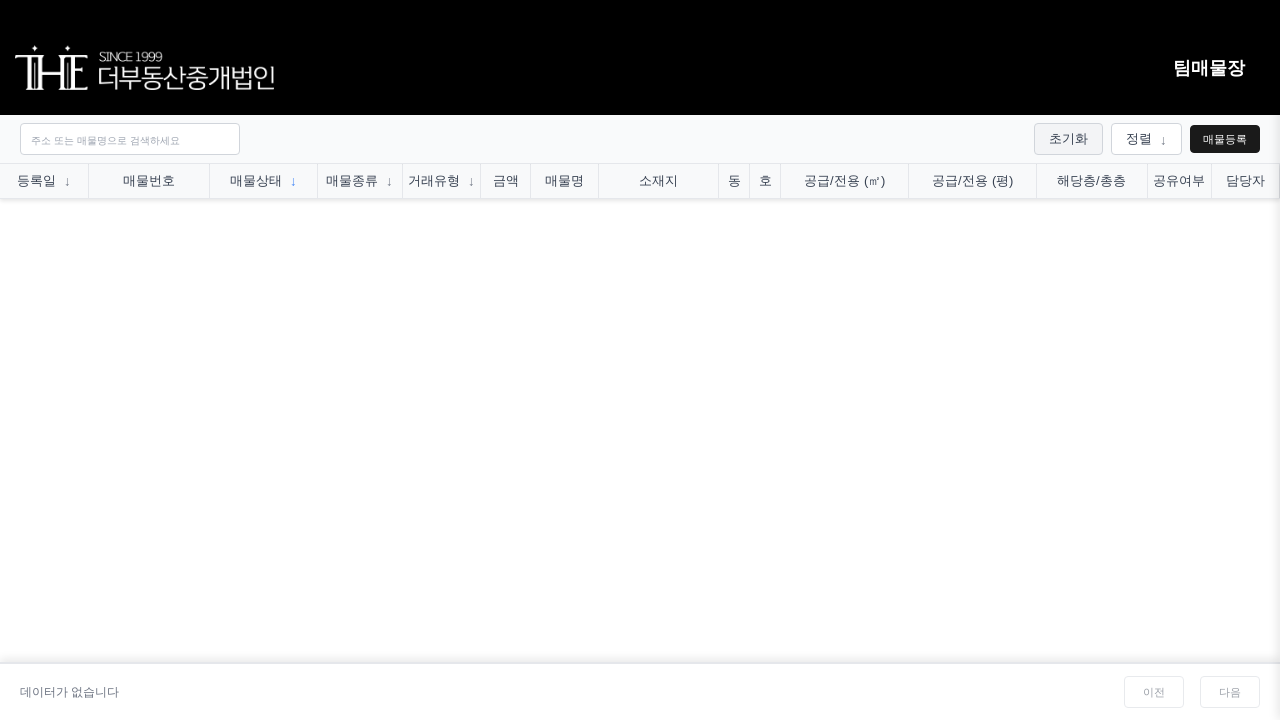

Clicked '매물종류' (type) header to open filter menu at (360, 181) on th:has-text("매물종류")
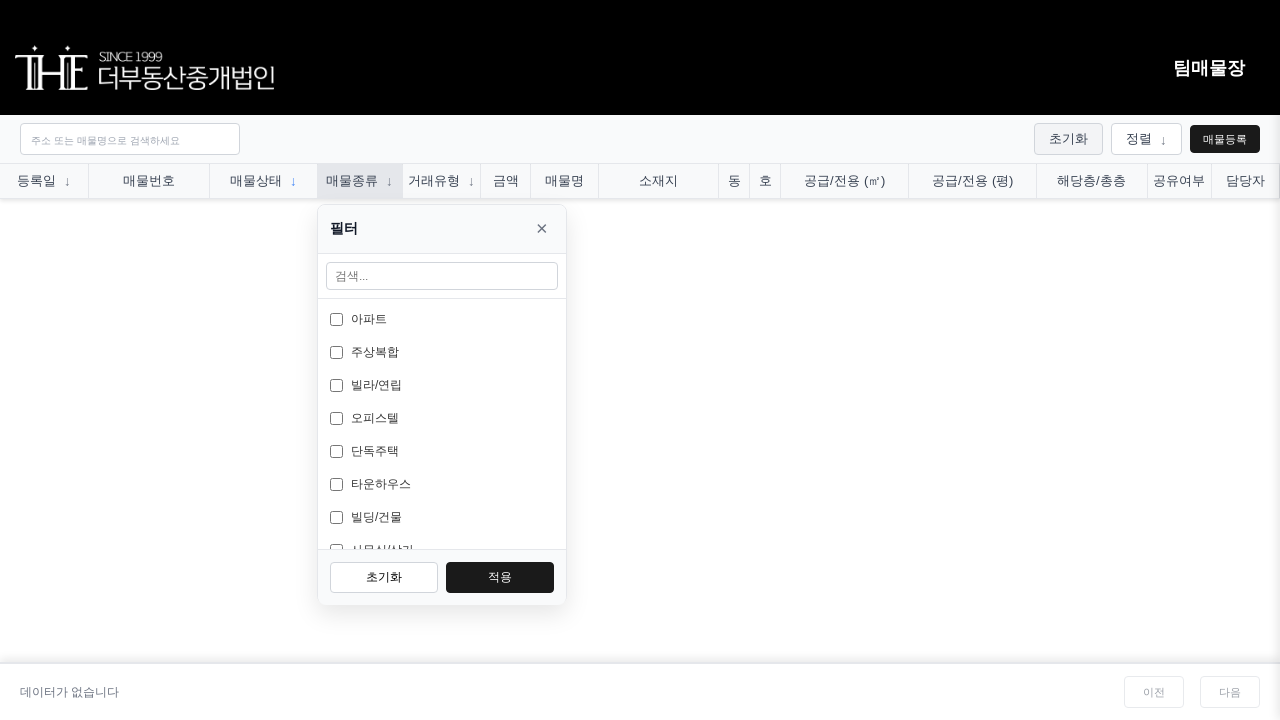

Waited for filter menu animation
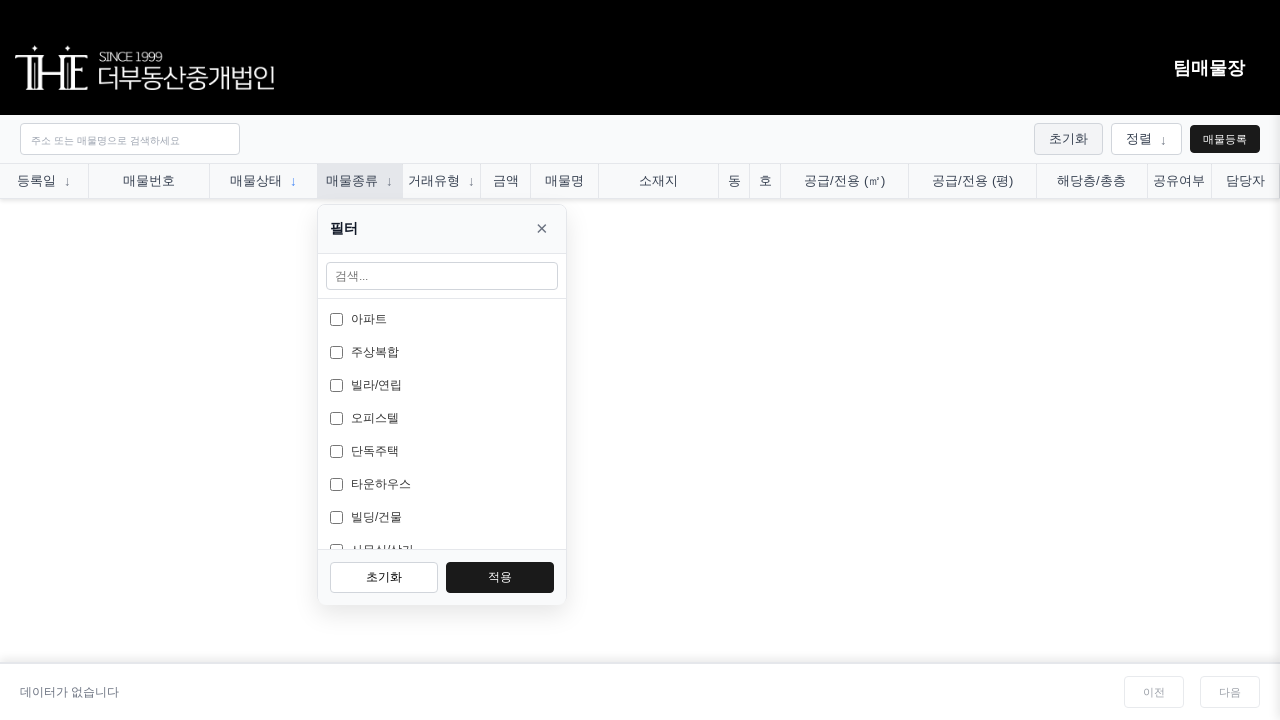

Selected '아파트' (apartment) type filter option at (453, 319) on #filterMenu, .filter-menu >> text="아파트"
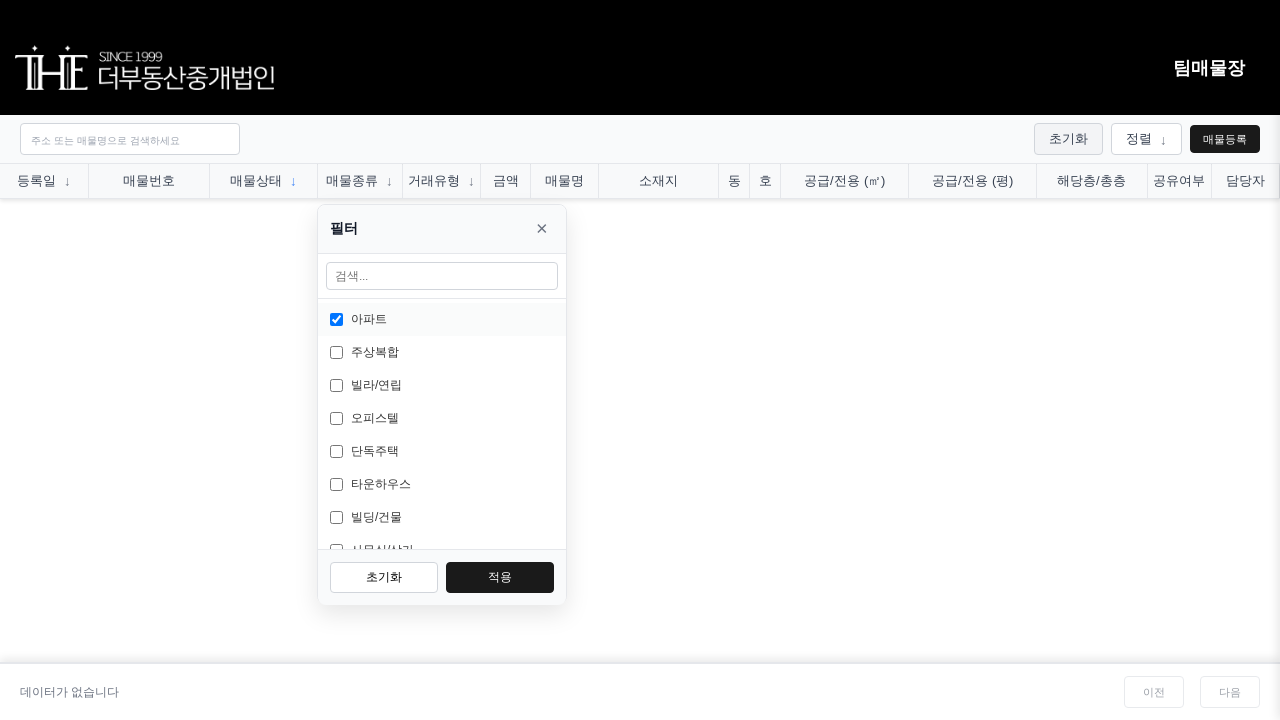

Clicked '적용' (apply) button to apply type filter at (500, 577) on #filterMenu, .filter-menu >> button:has-text("적용")
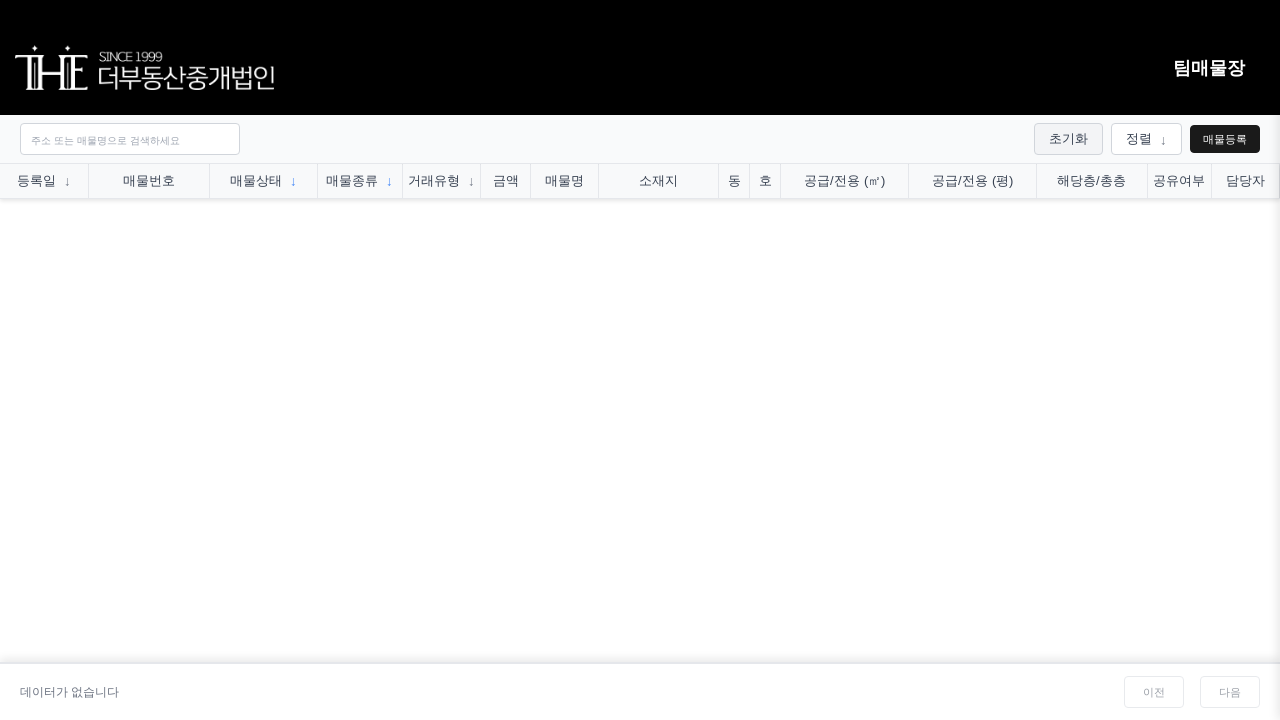

Waited for type filter to be applied
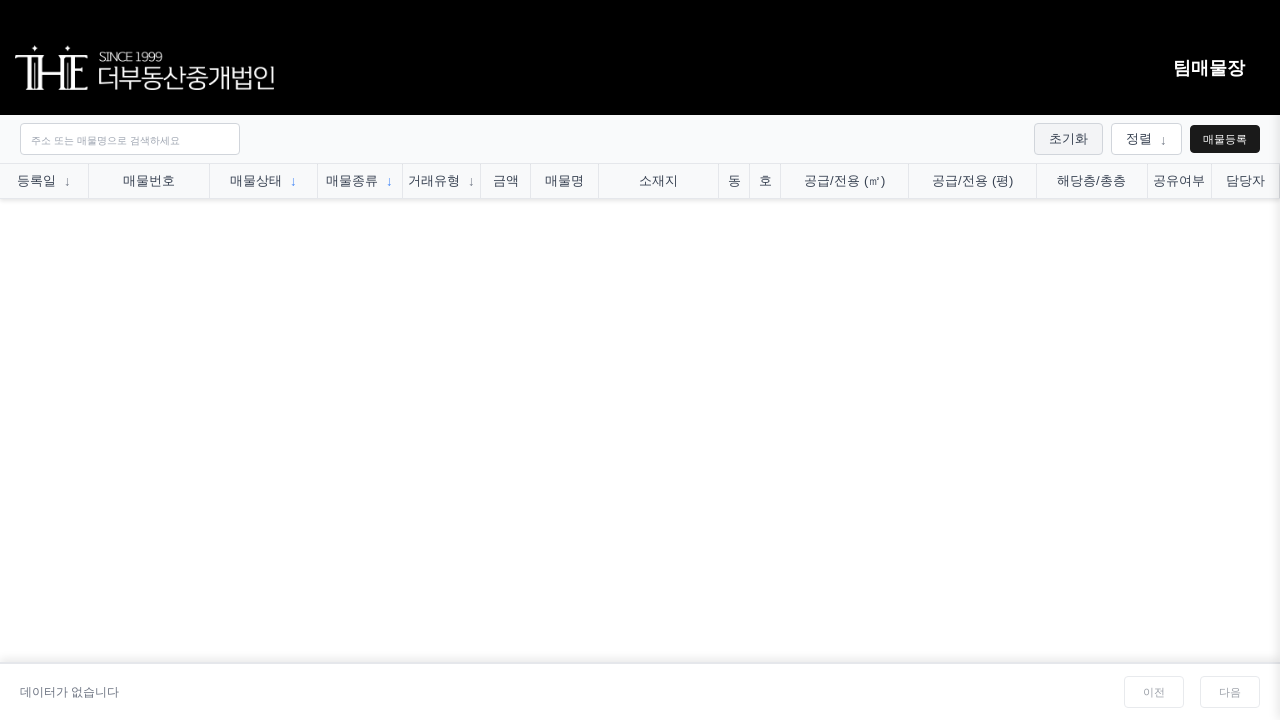

Clicked '거래유형' (trade type) header to open filter menu at (442, 181) on th:has-text("거래유형")
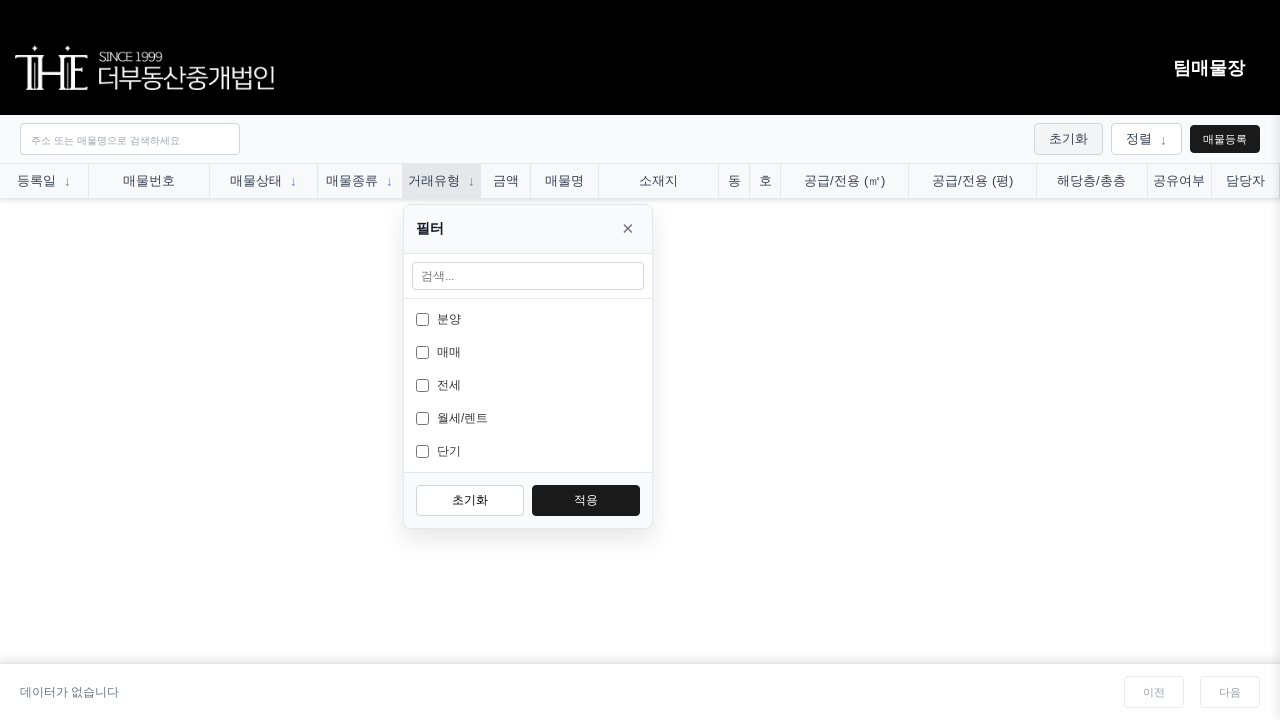

Waited for filter menu animation
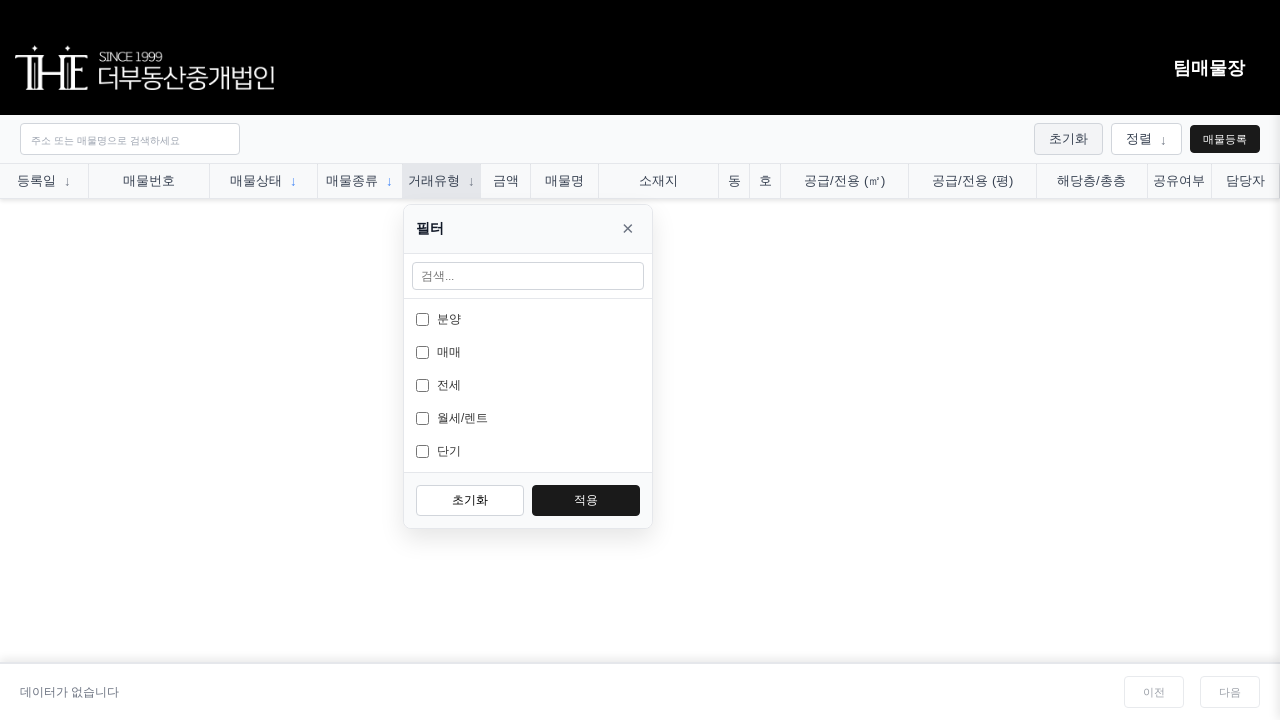

Selected '매매' (sale) trade filter option at (538, 352) on #filterMenu, .filter-menu >> text="매매"
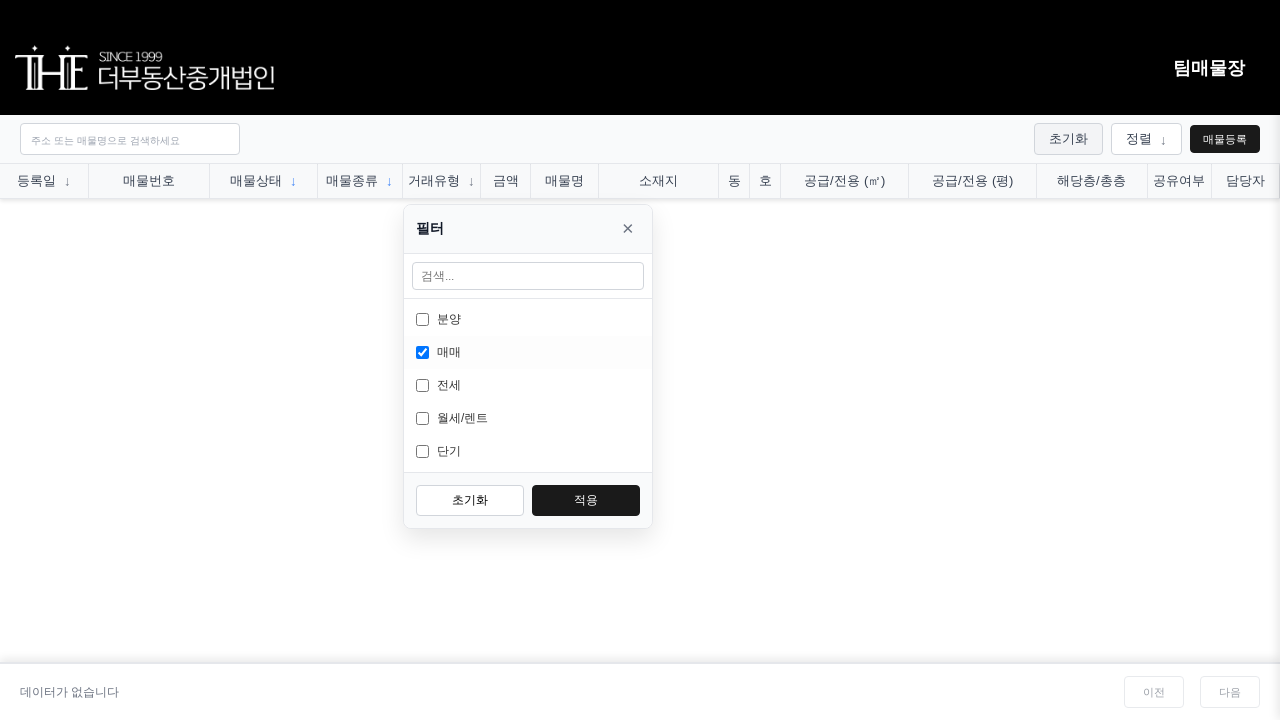

Clicked '적용' (apply) button to apply trade filter at (586, 500) on #filterMenu, .filter-menu >> button:has-text("적용")
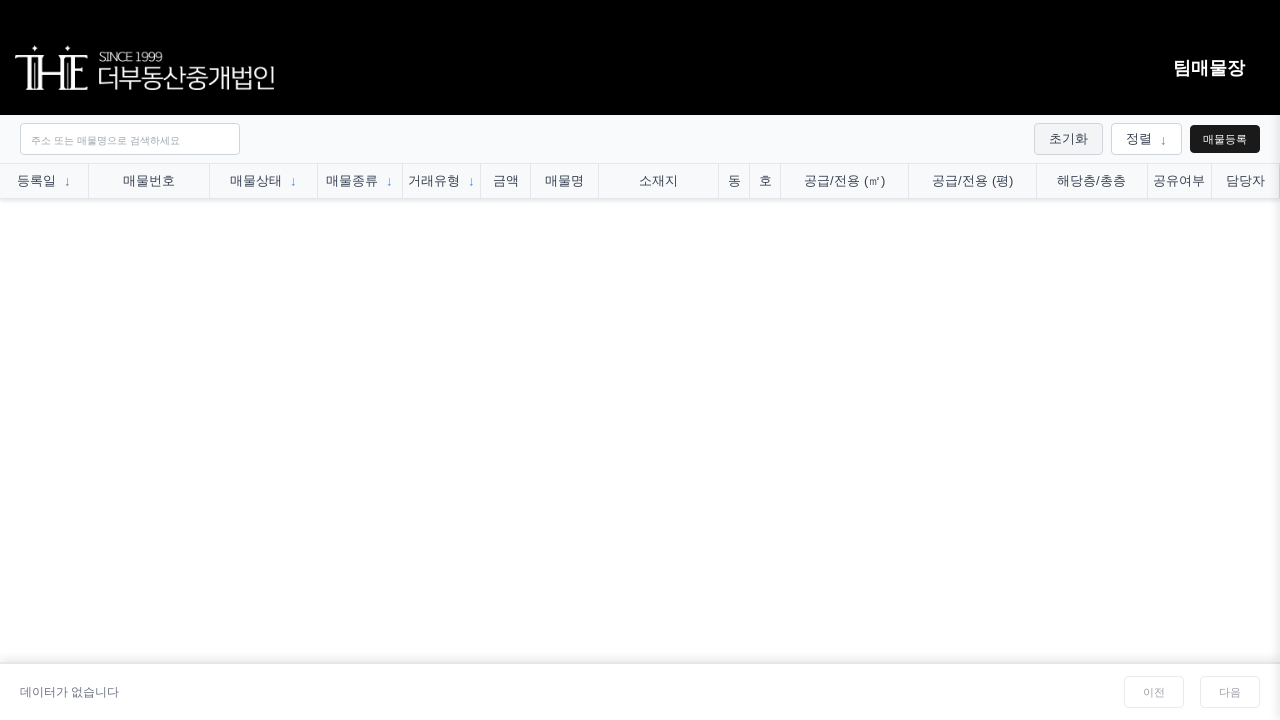

Waited for trade filter to be applied - all three filters now active
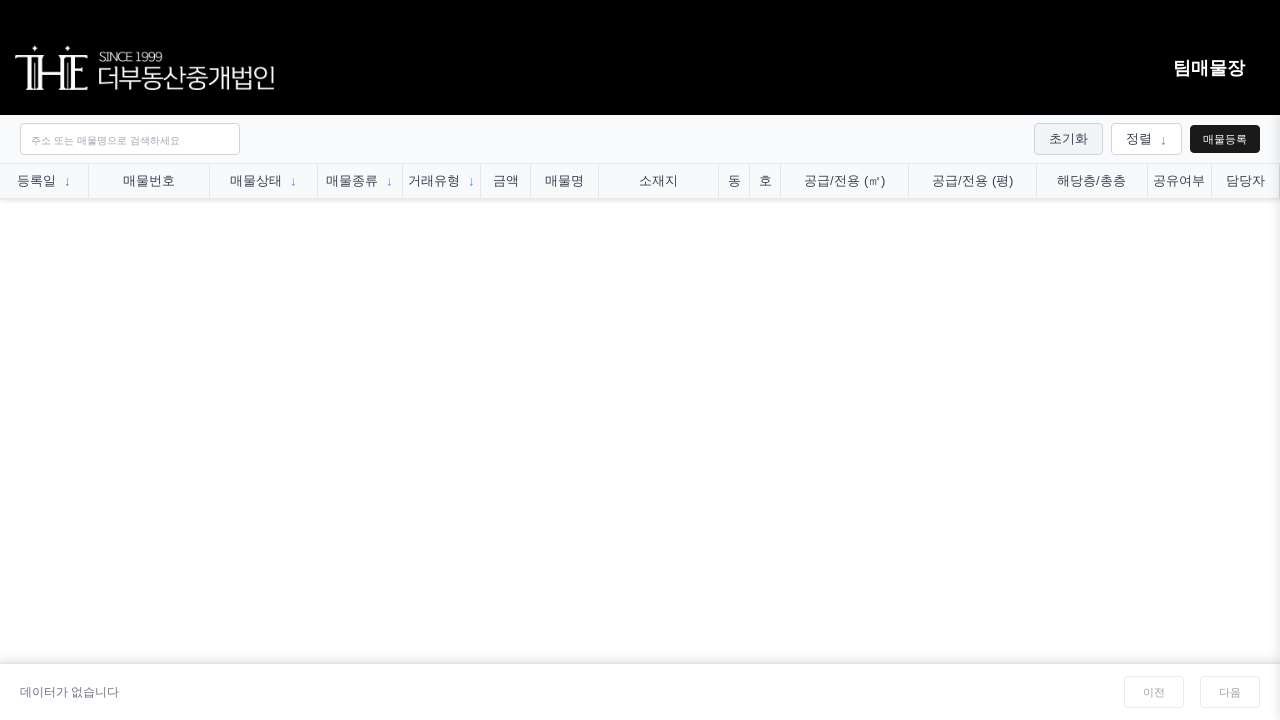

Clicked '초기화' (reset) button to clear all filters at (1068, 139) on .reset-btn:has-text("초기화")
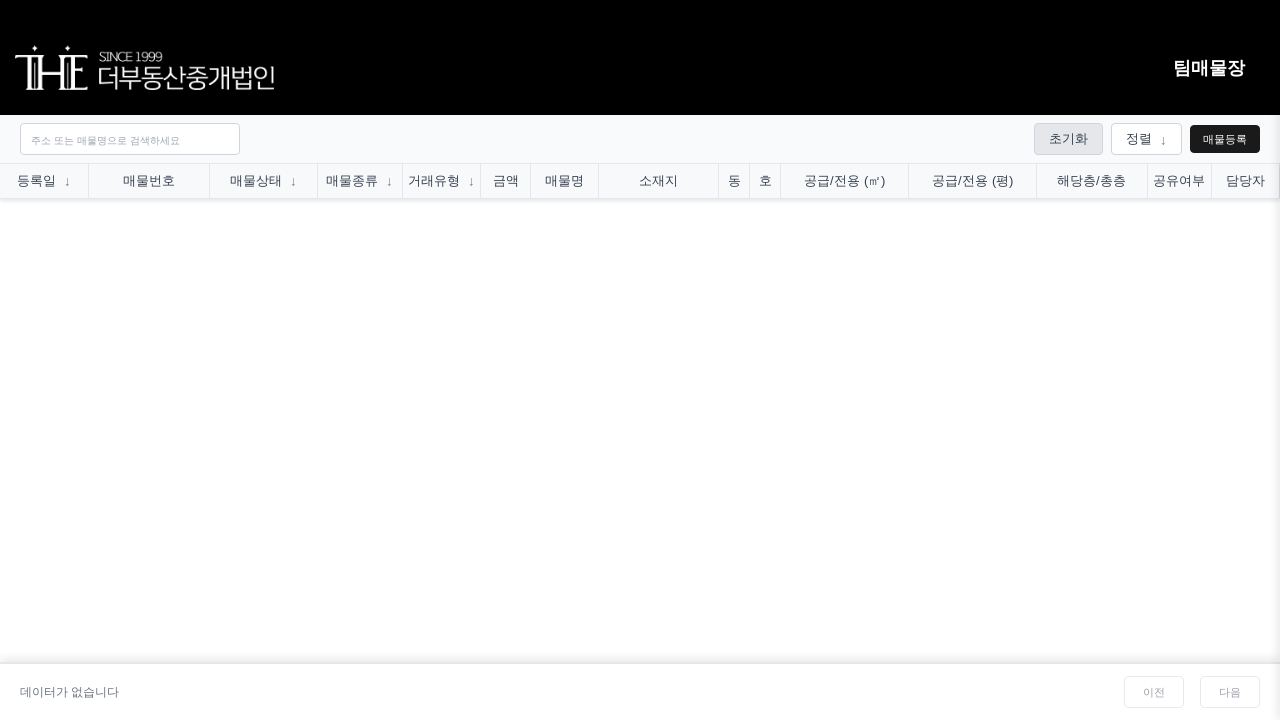

Waited for filters to be reset
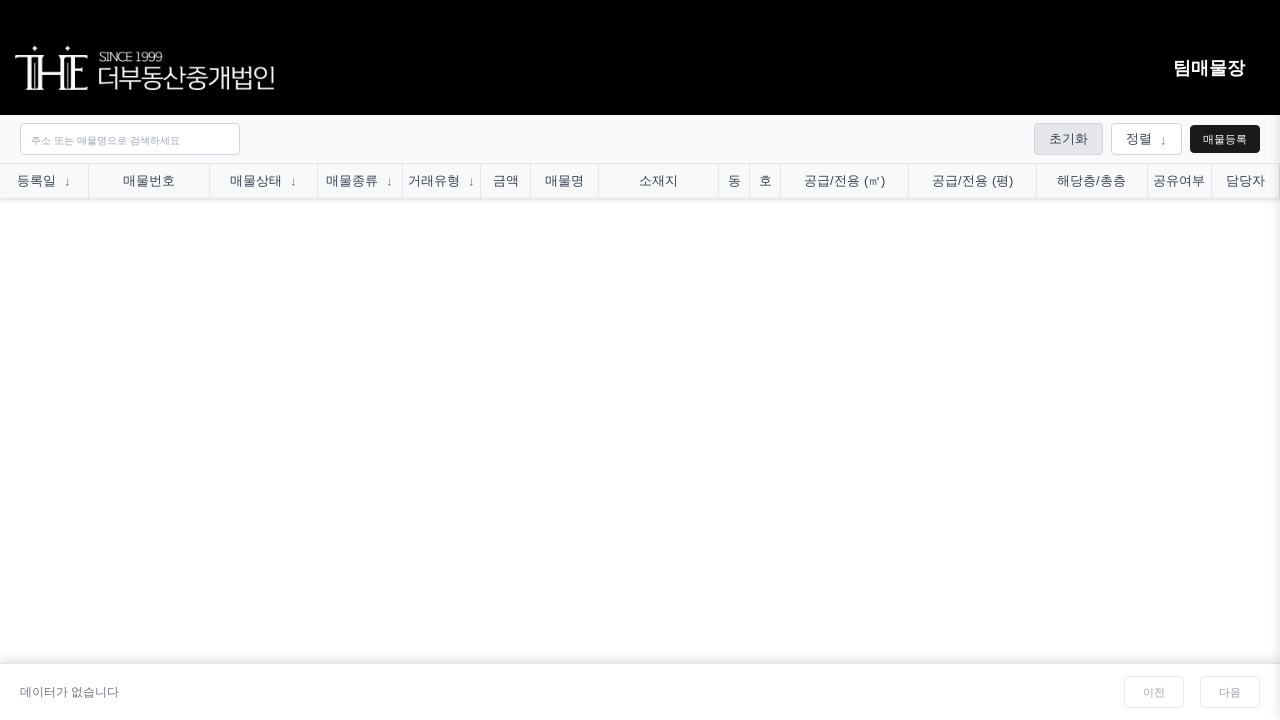

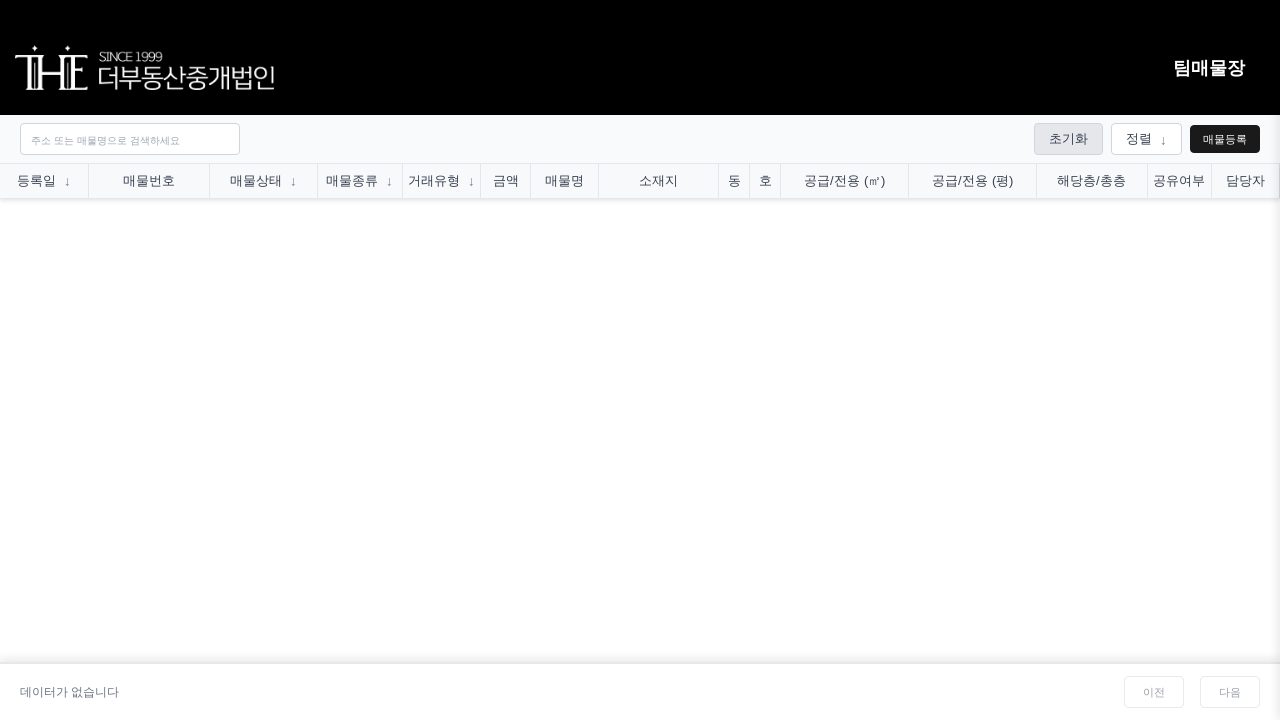